Navigates to the Rahul Shetty Academy automation practice page and verifies the page loads by getting its URL

Starting URL: https://rahulshettyacademy.com/AutomationPractice/

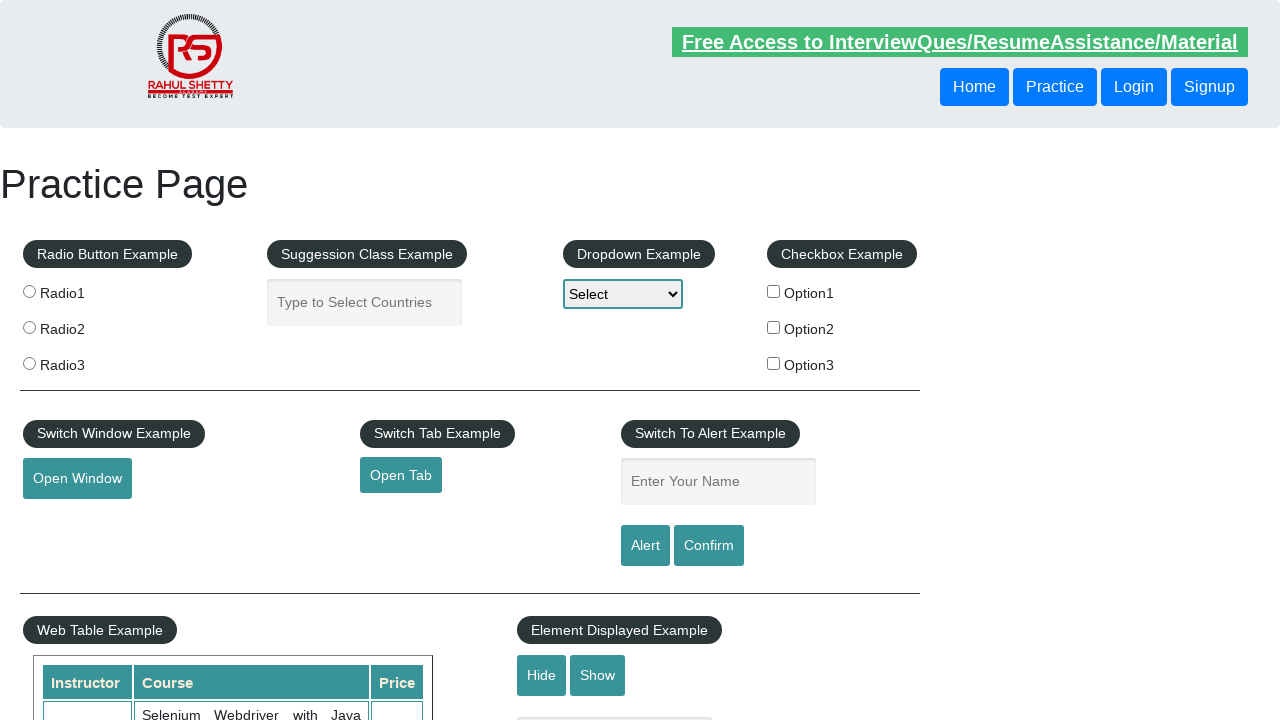

Waited for page to reach domcontentloaded state
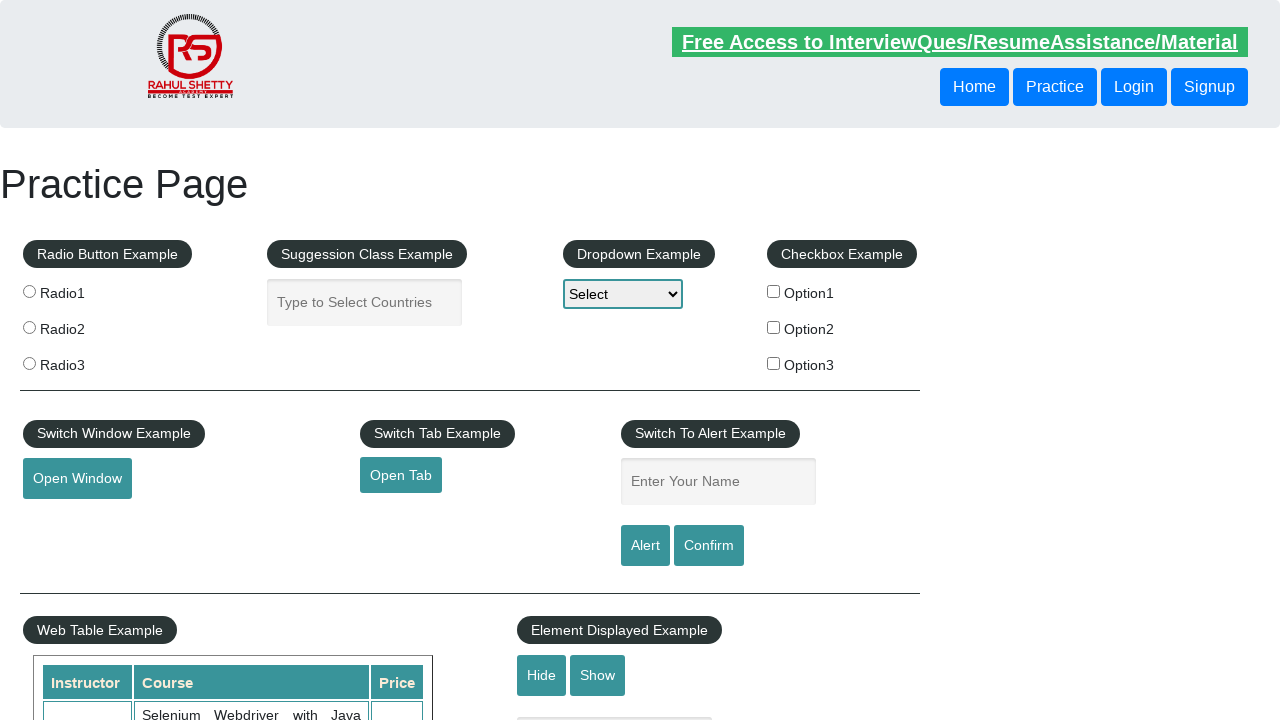

Retrieved current page URL: https://rahulshettyacademy.com/AutomationPractice/
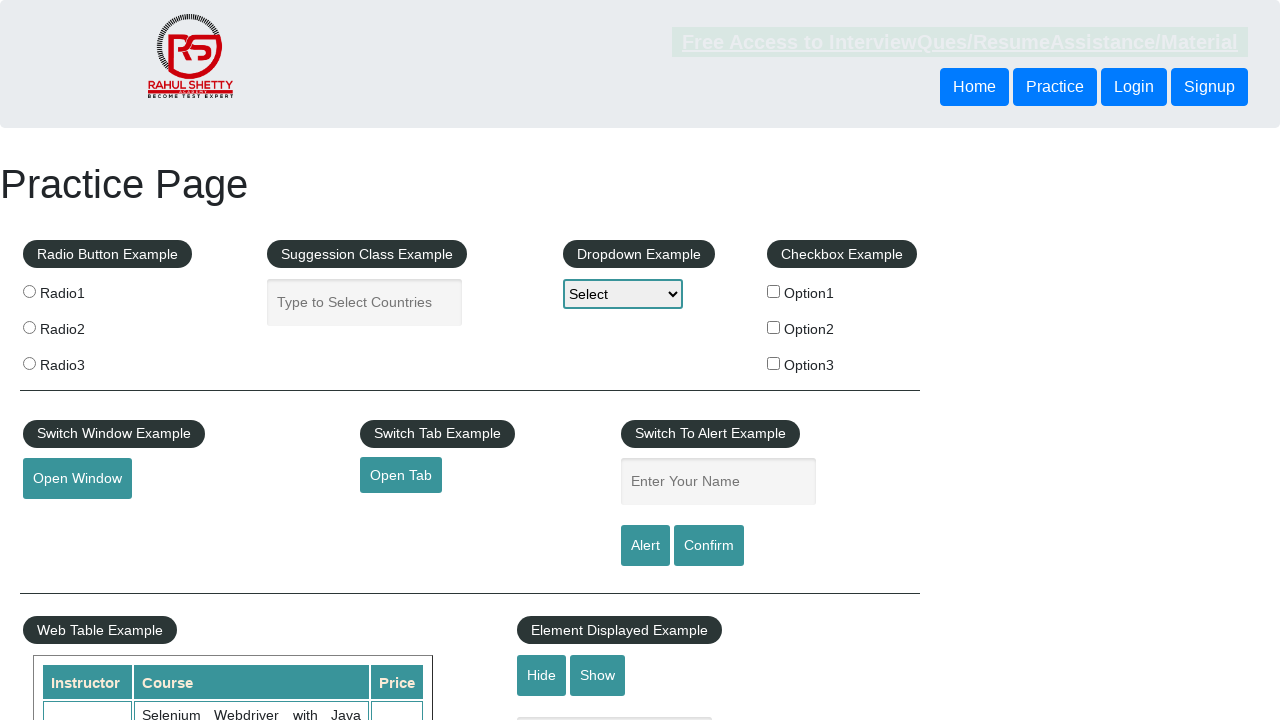

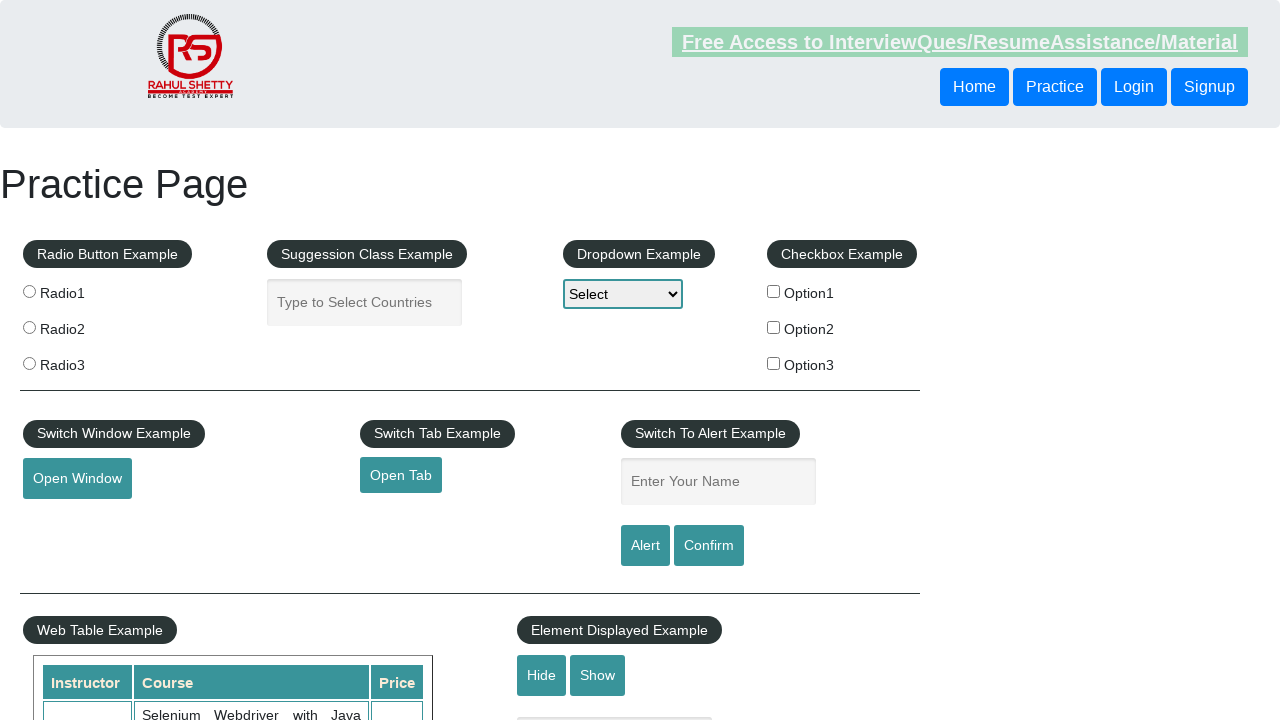